Tests navigation to external site by clicking a link that opens in new tab, then navigating to the about page

Starting URL: https://rahulshettyacademy.com/AutomationPractice/

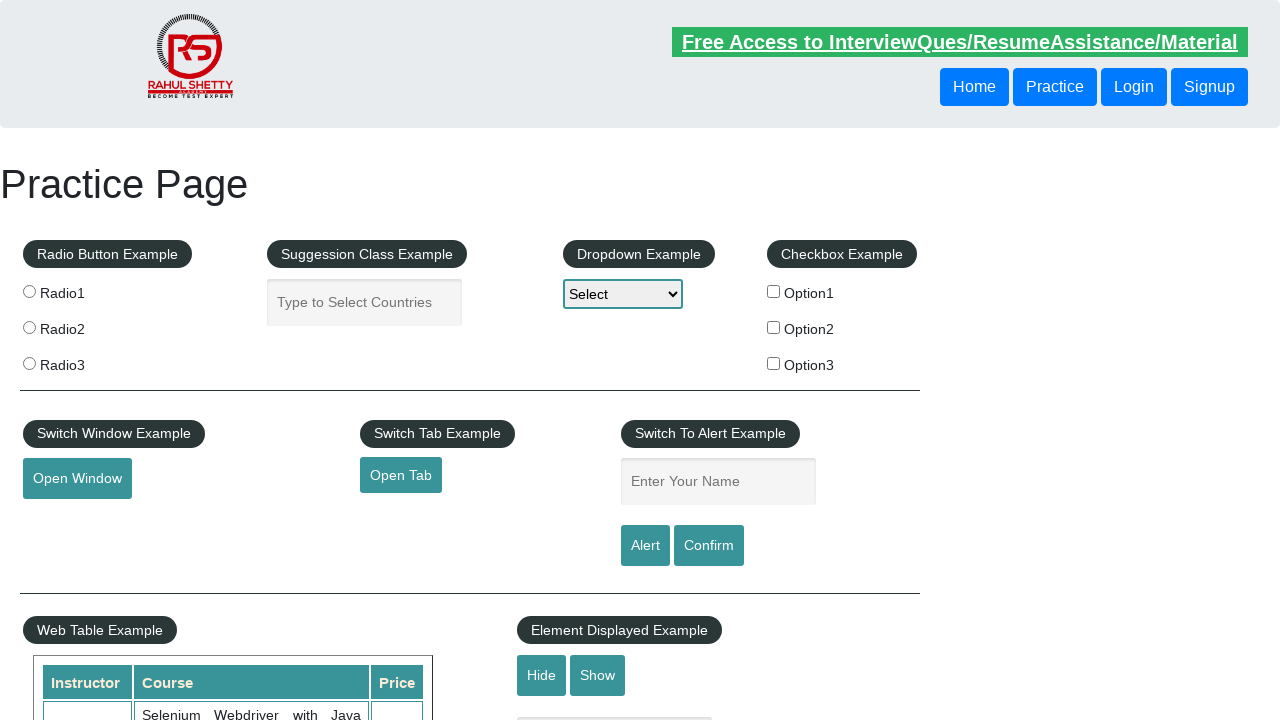

Clicked link to open external site in new tab at (401, 475) on #opentab
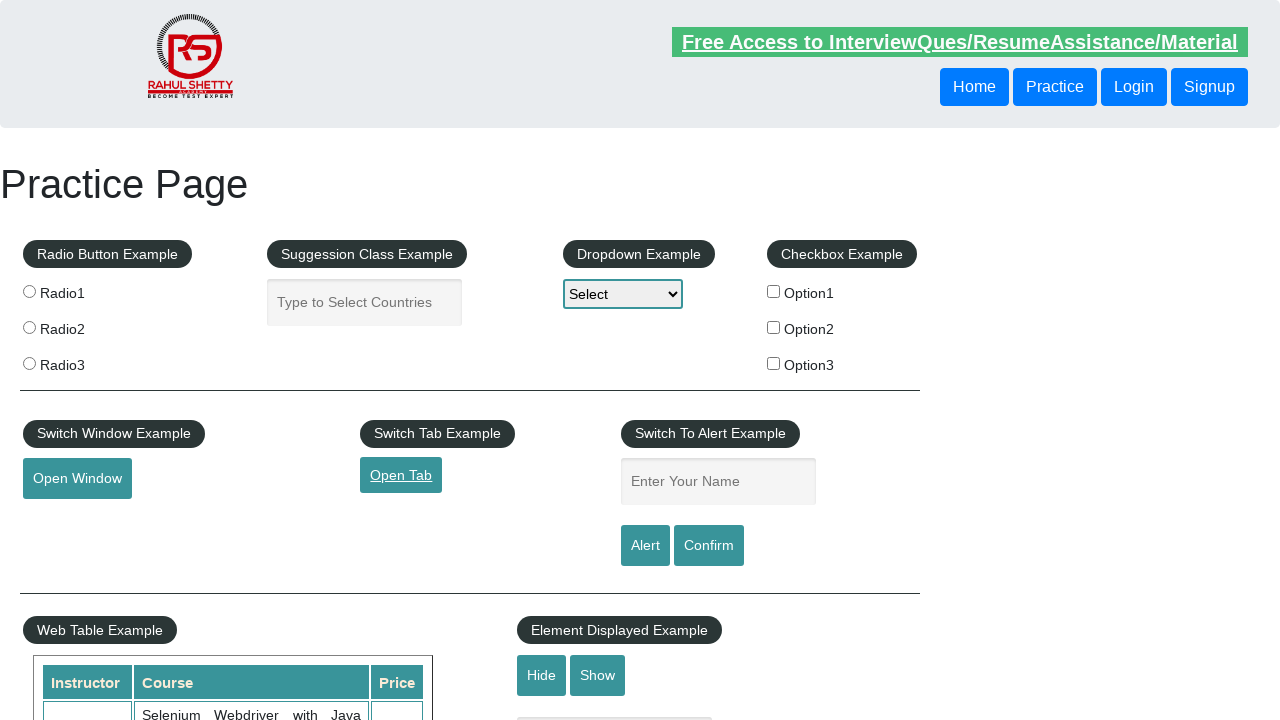

New page loaded and ready
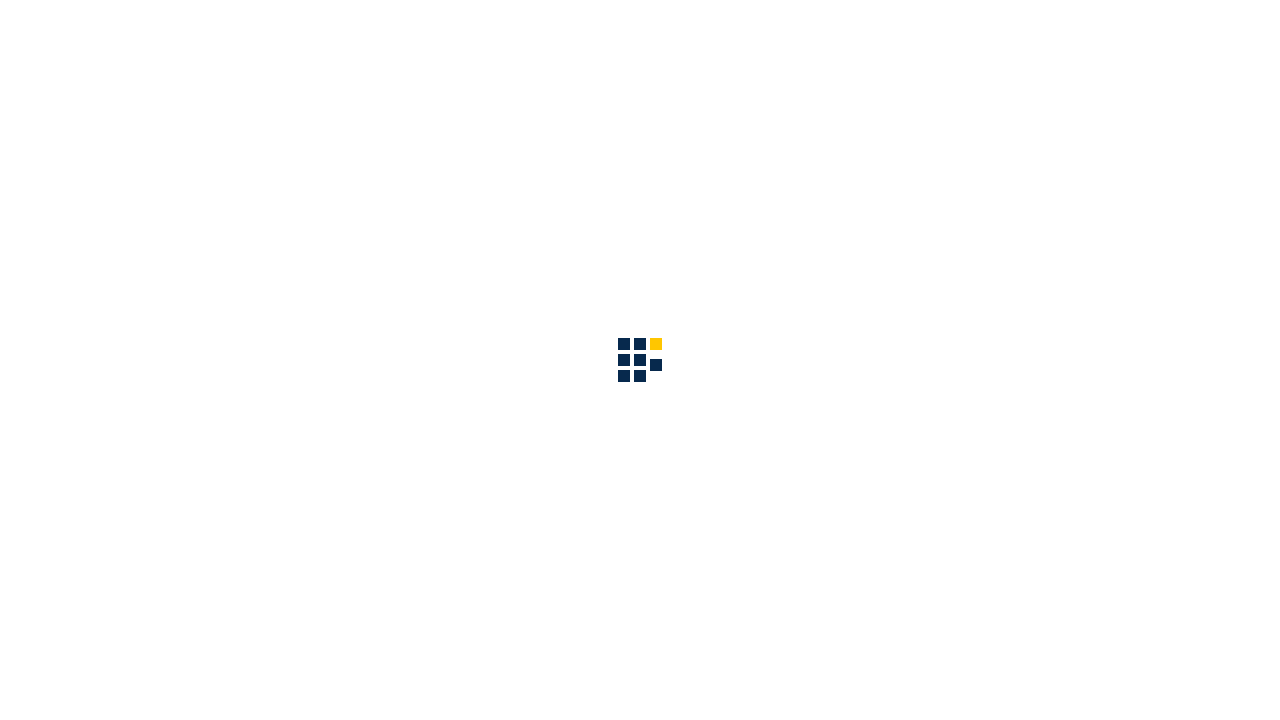

Clicked about link in navigation menu at (865, 35) on #navbarSupportedContent a[href*='about']
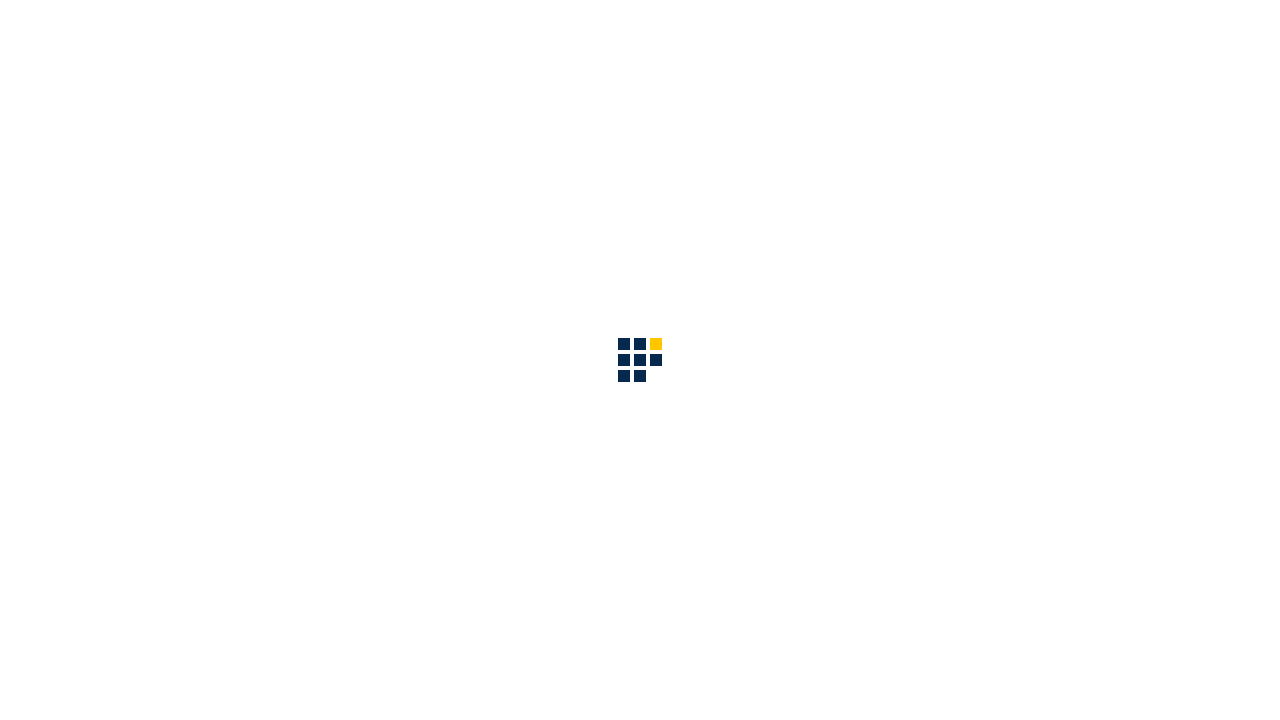

About page content loaded successfully
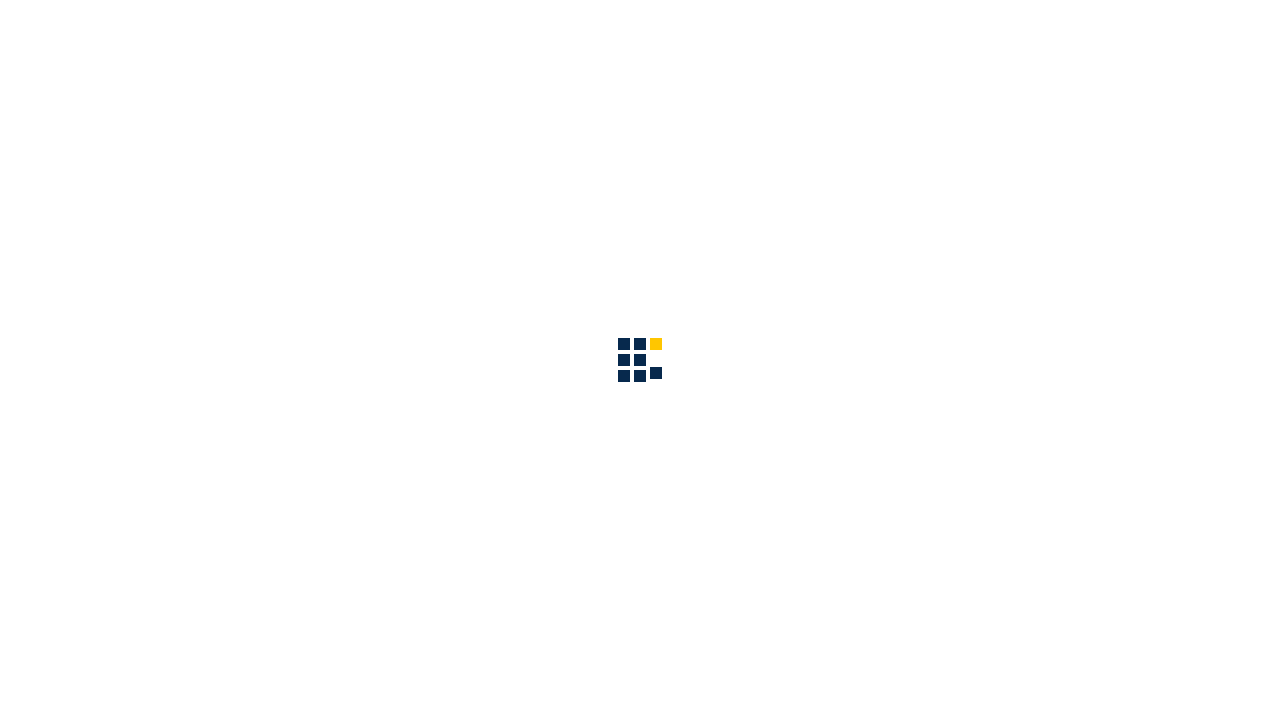

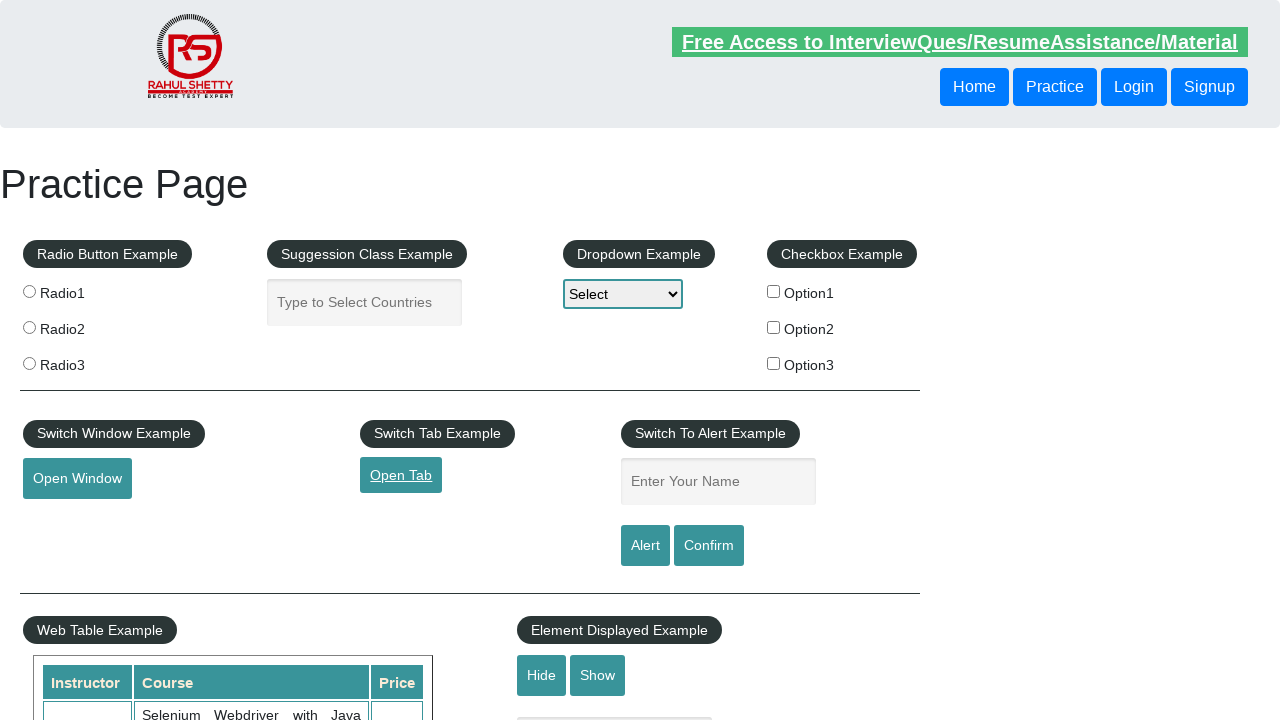